Tests jQuery UI custom dropdown selection for multiple dropdowns including speed, file, number, and salutation options

Starting URL: https://jqueryui.com/resources/demos/selectmenu/default.html

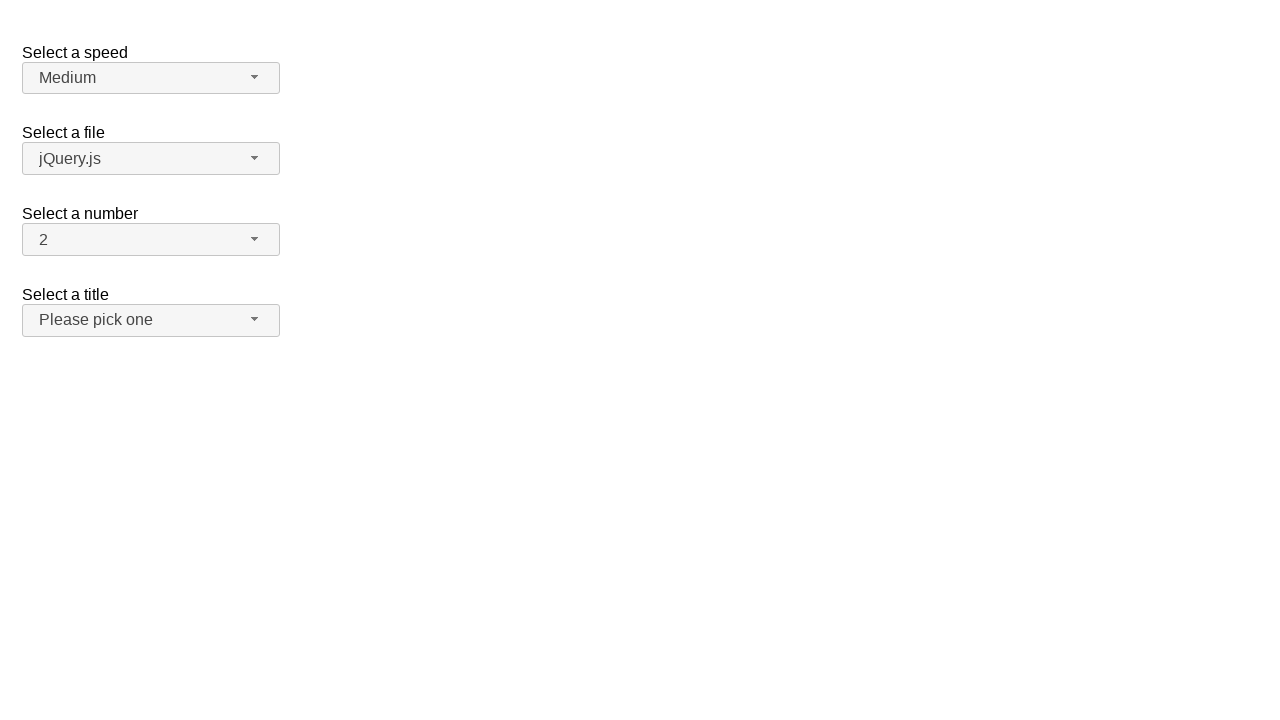

Clicked speed dropdown button at (151, 78) on span#speed-button
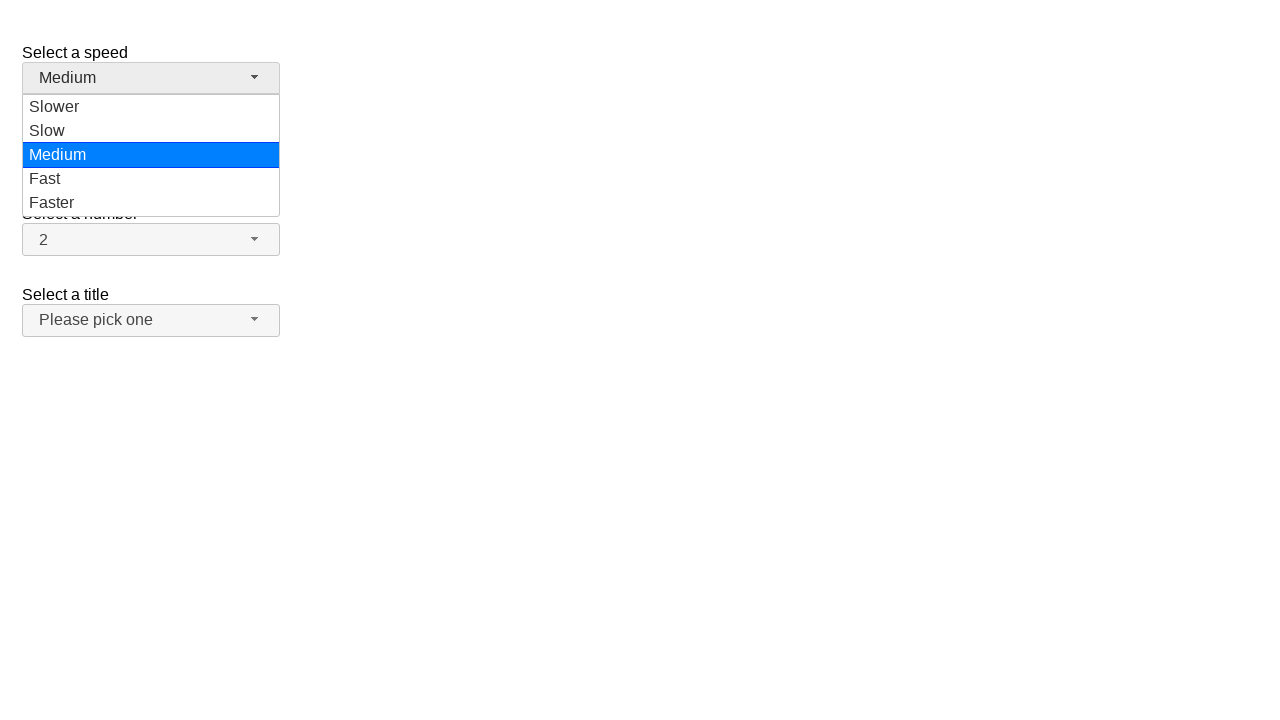

Speed dropdown menu loaded
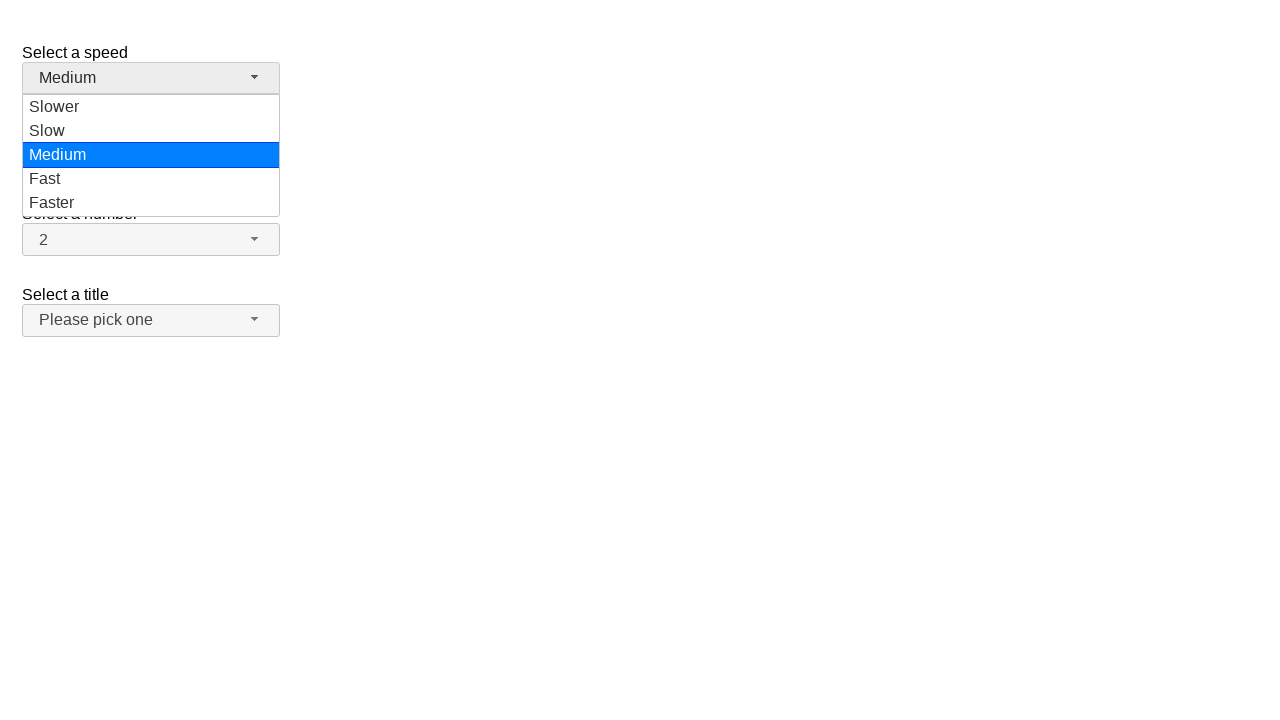

Retrieved all speed dropdown options
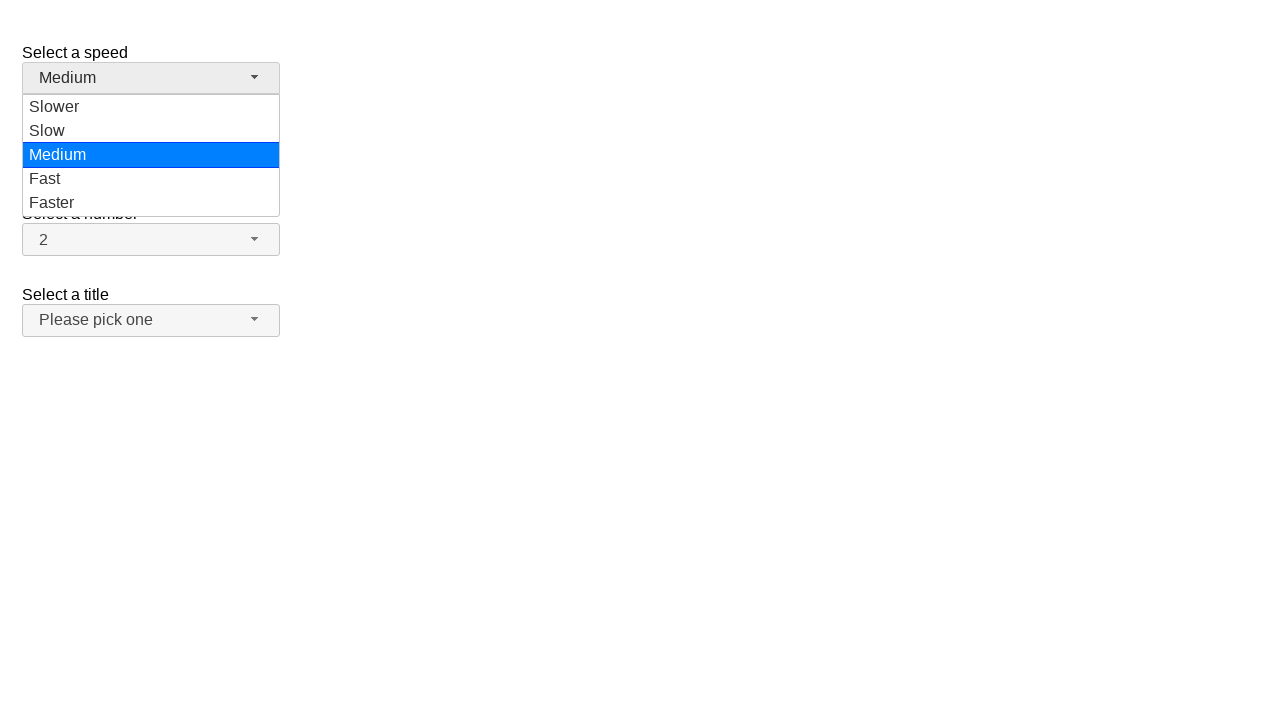

Selected 'Medium' from speed dropdown
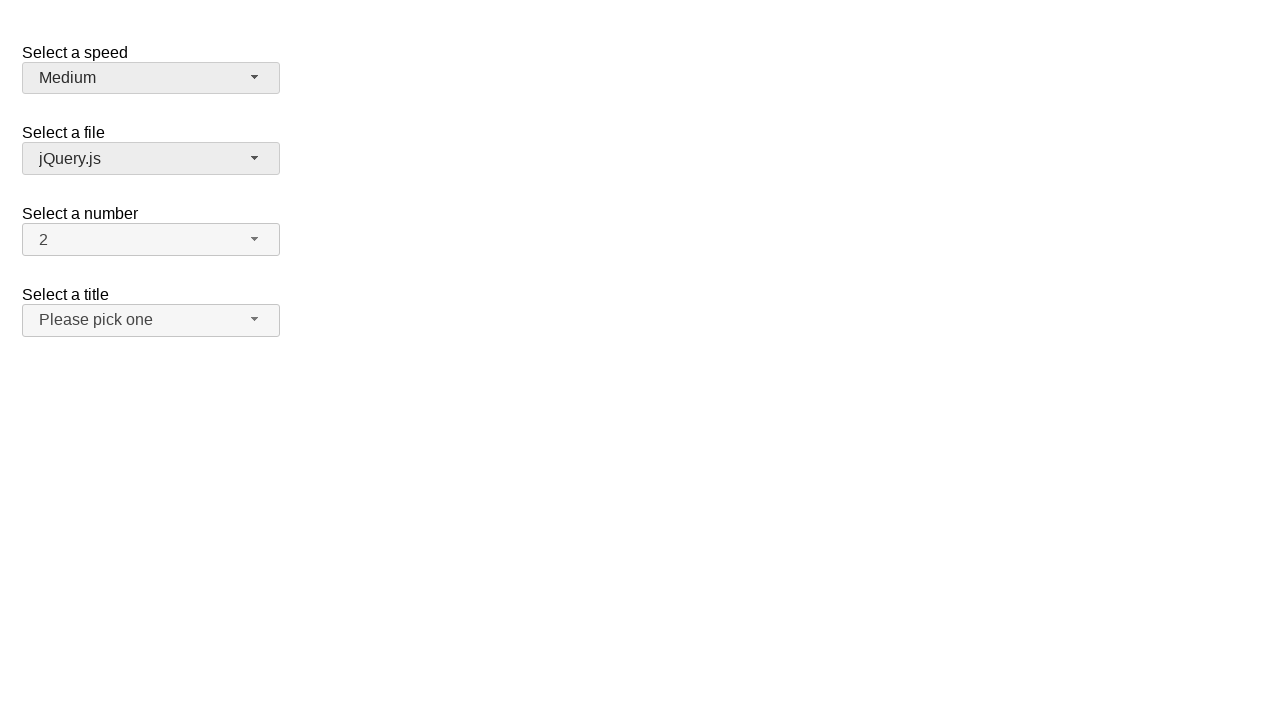

Clicked speed dropdown button again at (151, 78) on span#speed-button
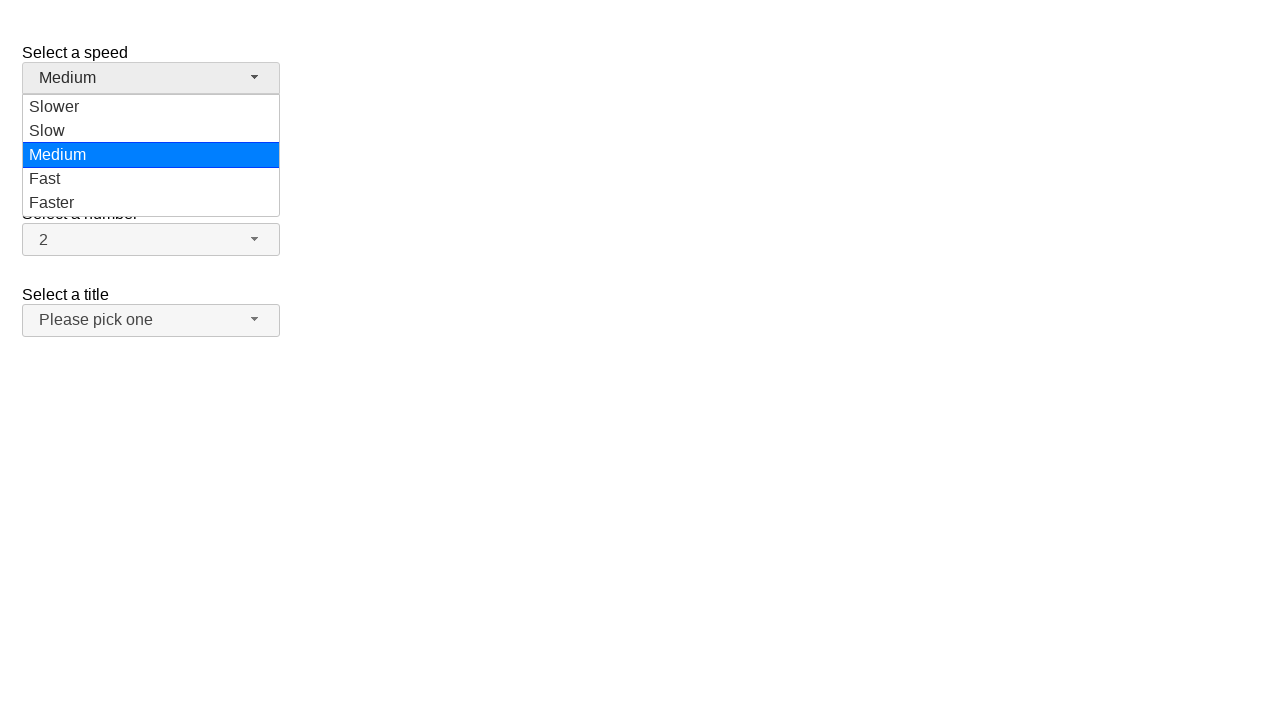

Speed dropdown menu loaded
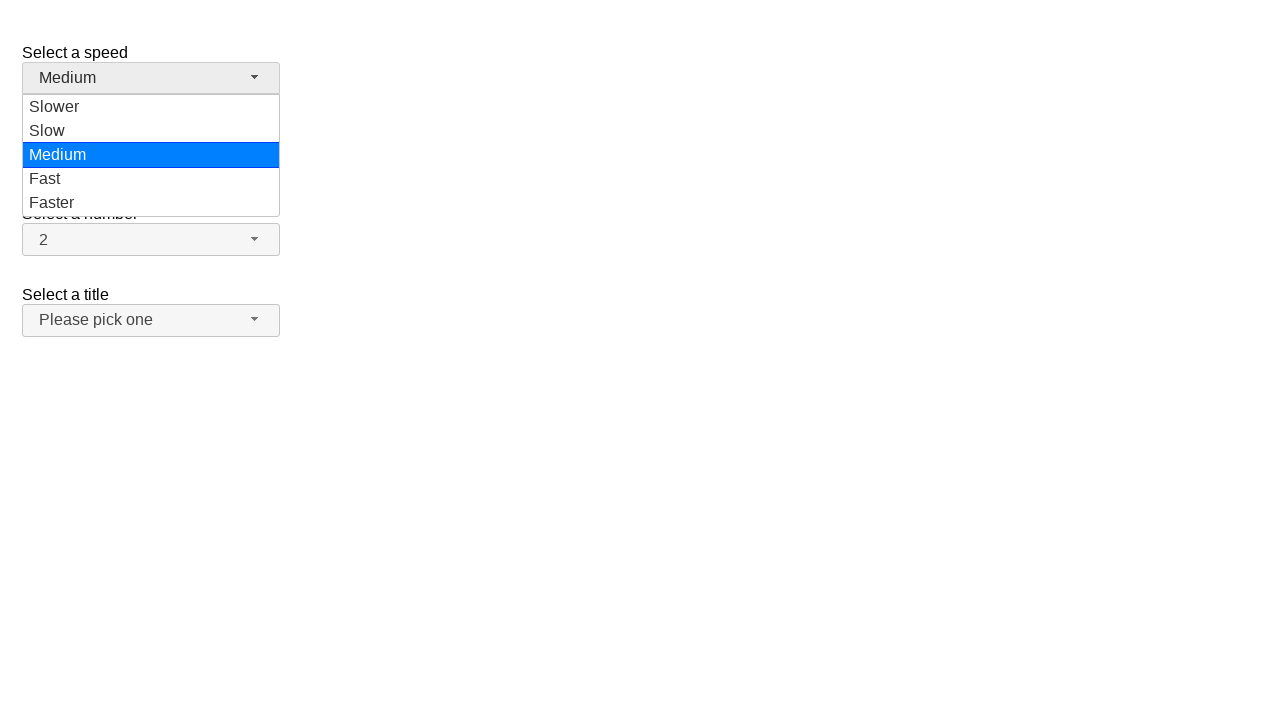

Retrieved all speed dropdown options
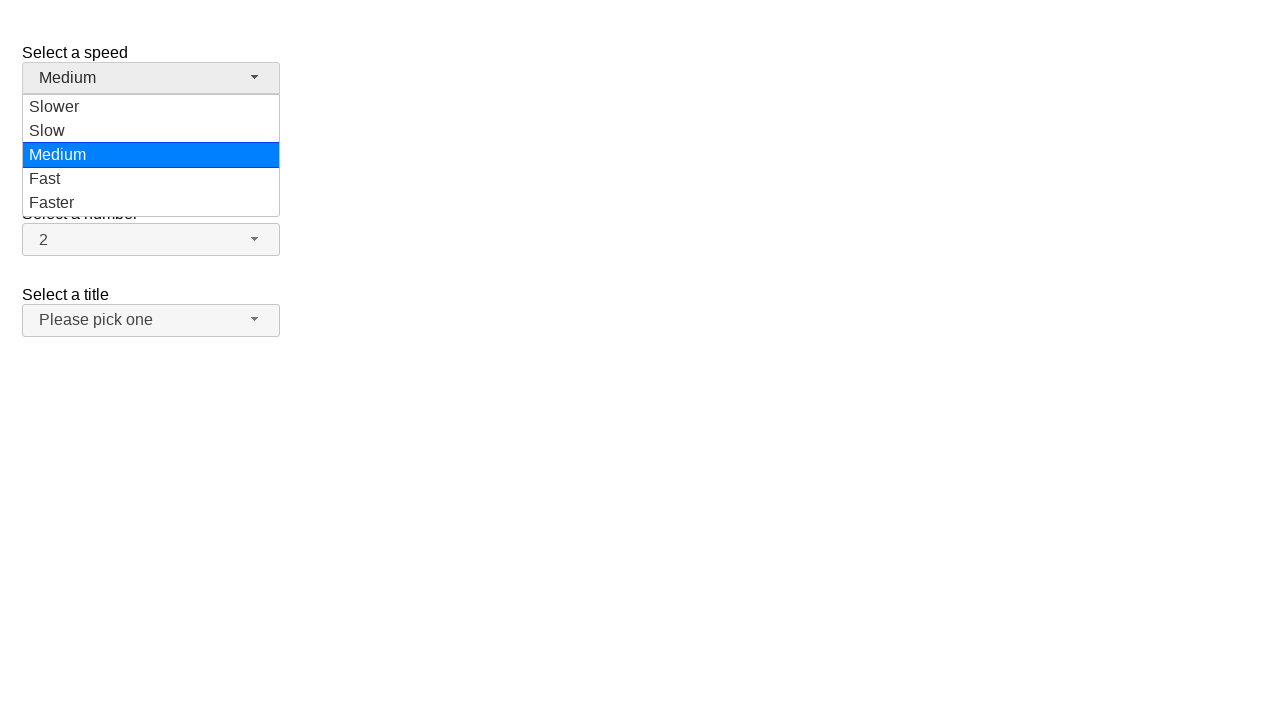

Selected 'Faster' from speed dropdown
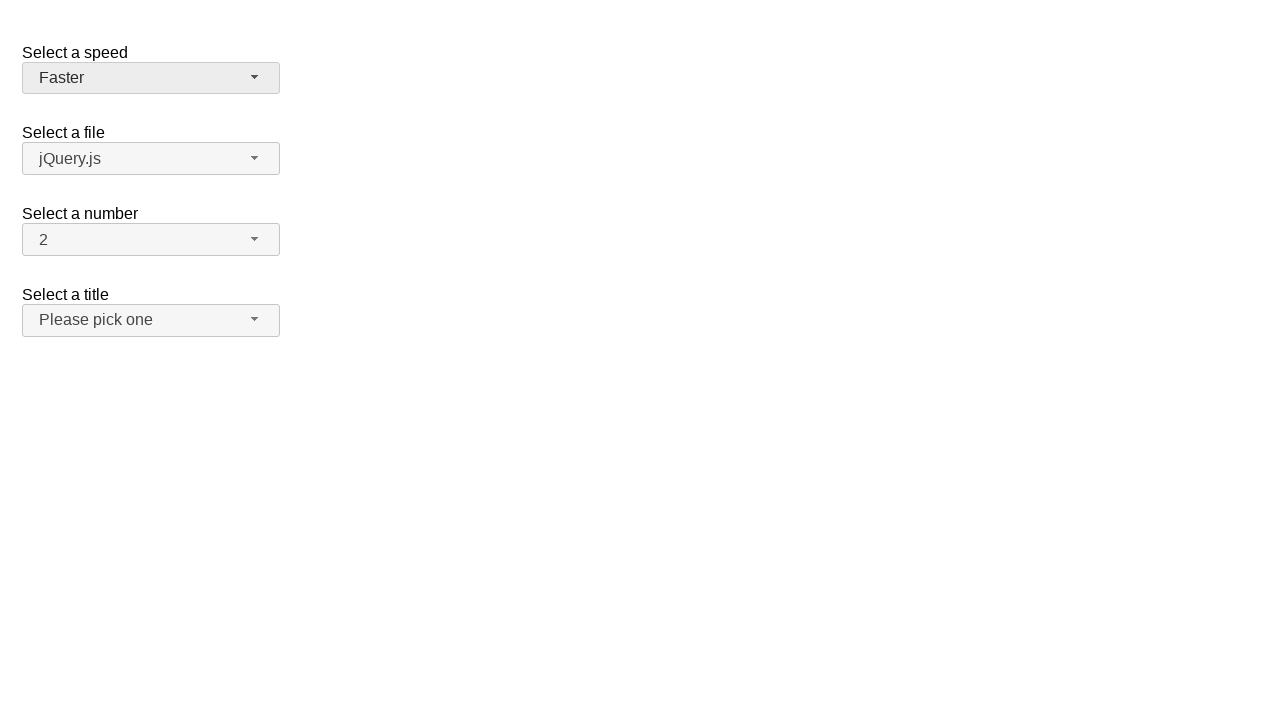

Clicked files dropdown button at (151, 159) on span#files-button
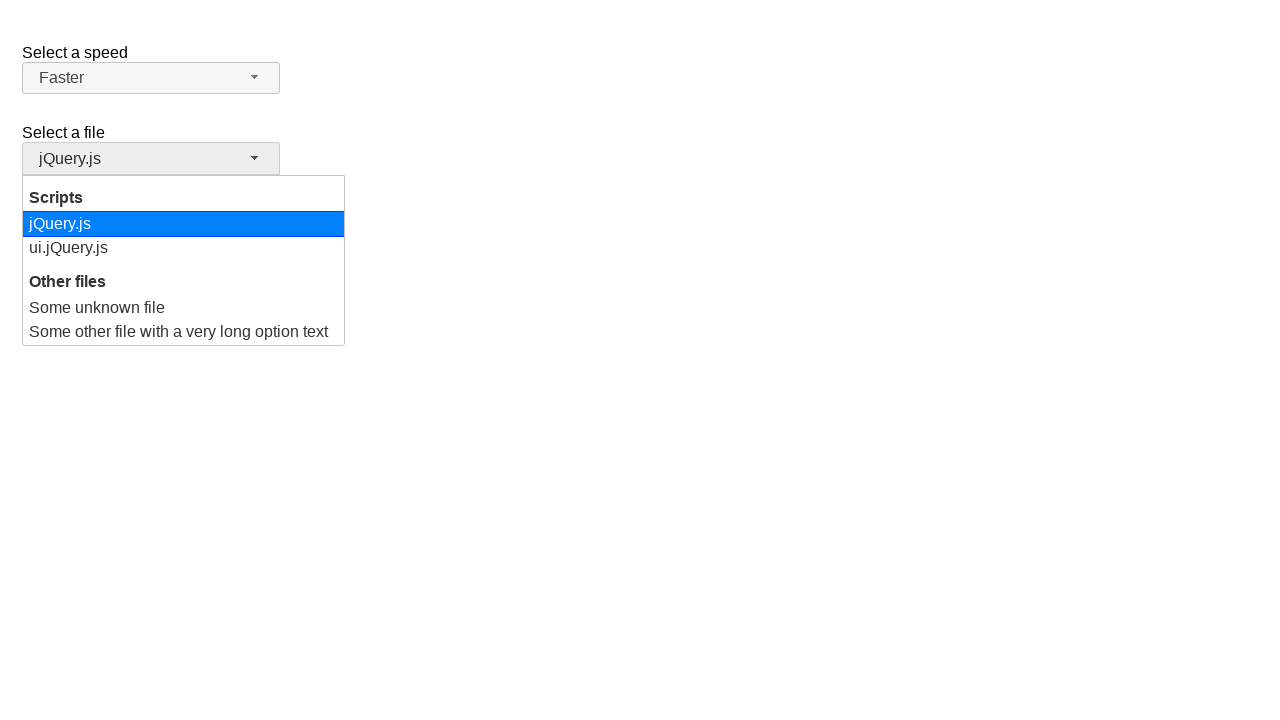

Files dropdown menu loaded
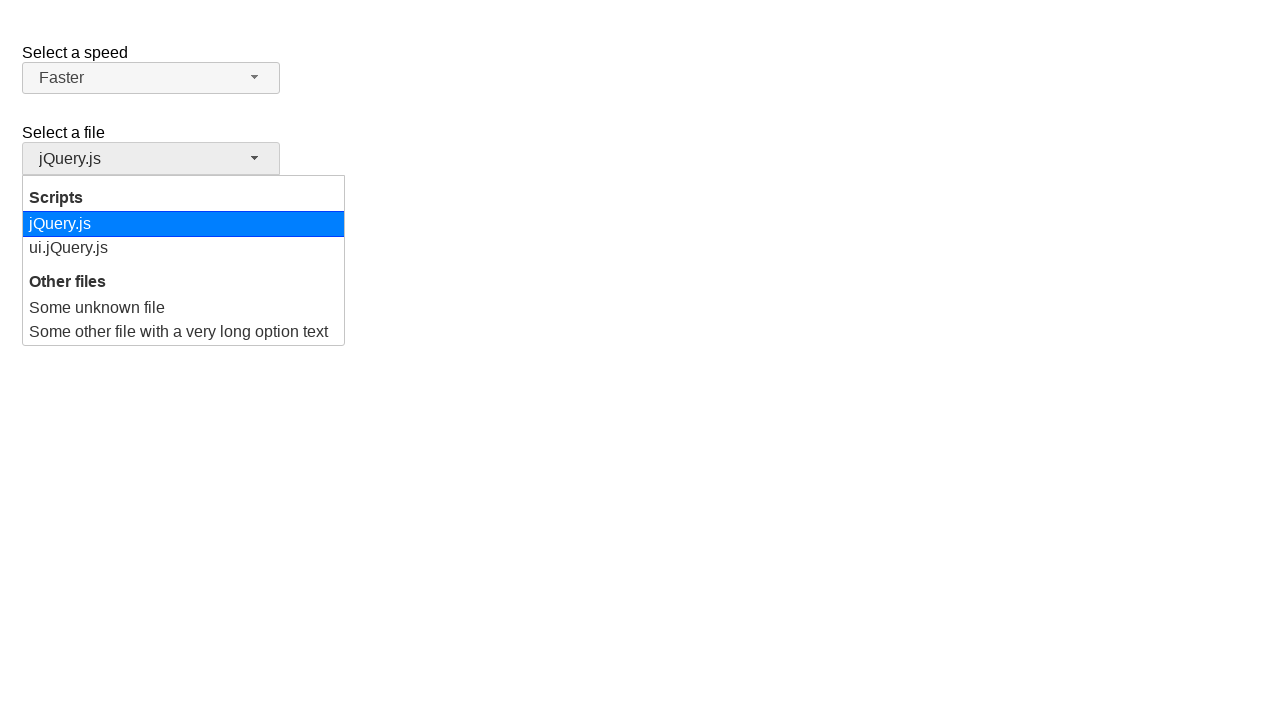

Retrieved all files dropdown options
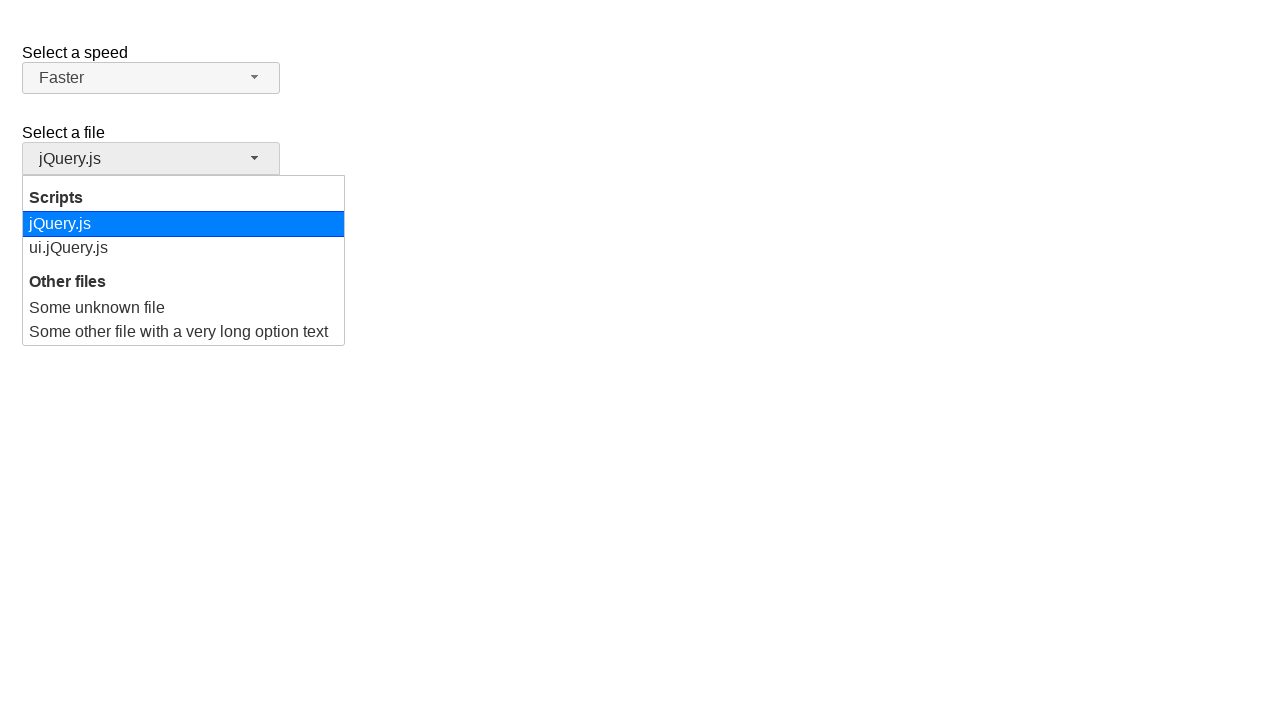

Selected 'ui.jQuery.js' from files dropdown
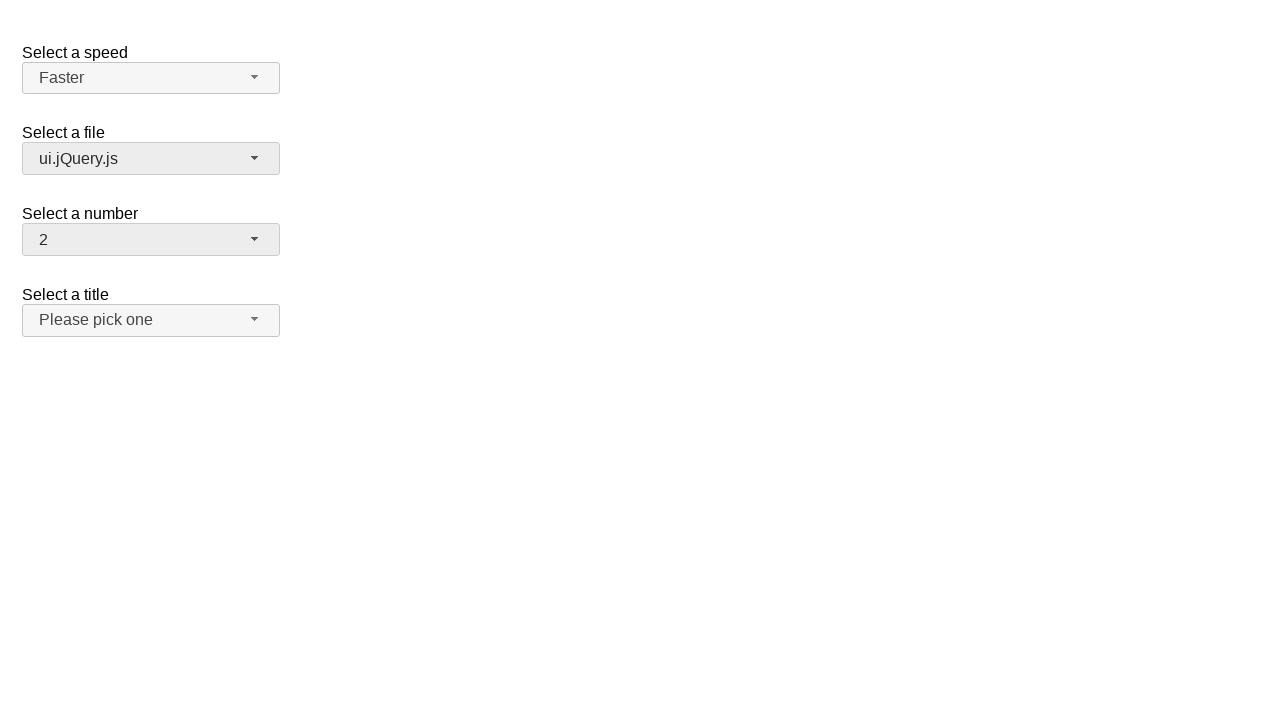

Clicked number dropdown button at (151, 240) on span#number-button
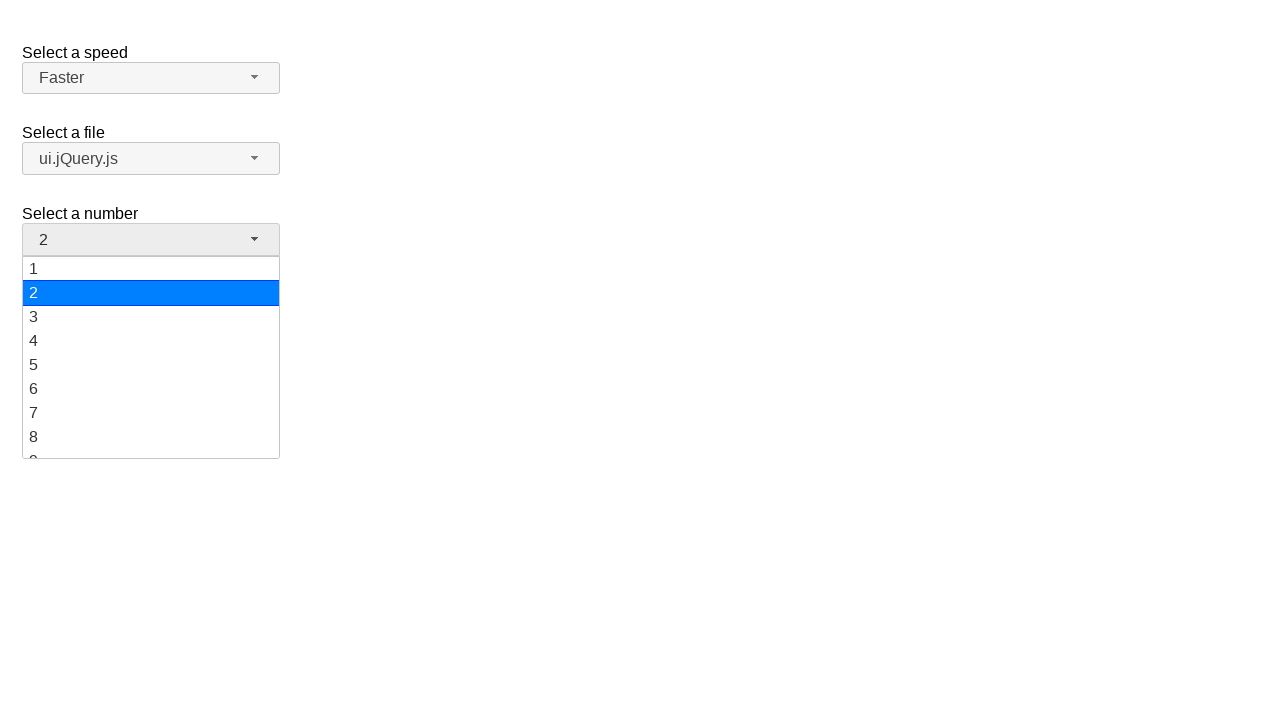

Number dropdown menu loaded
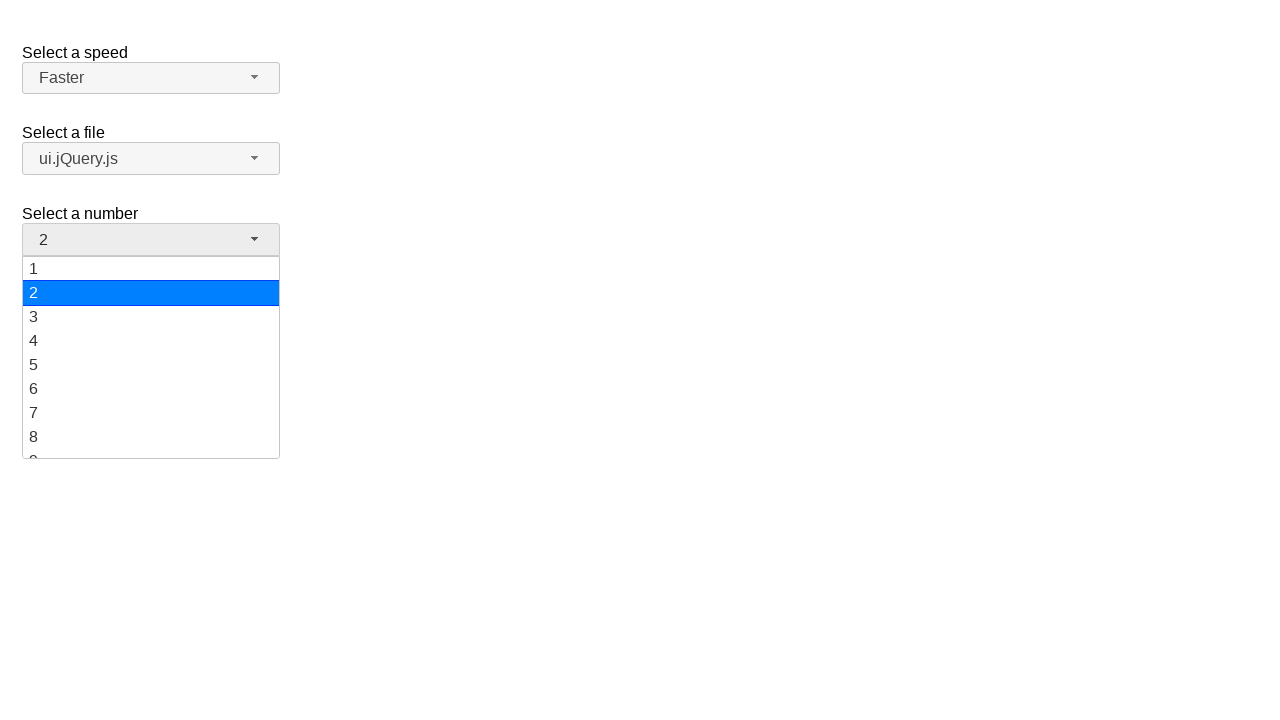

Retrieved all number dropdown options
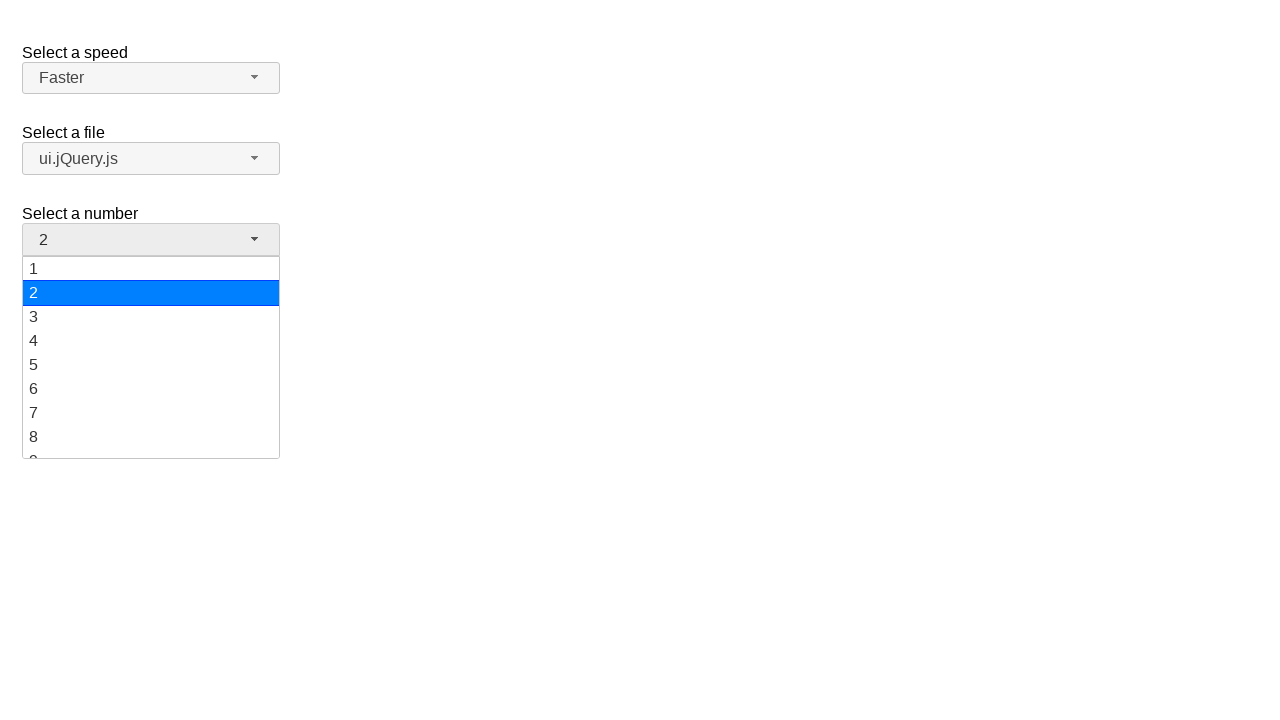

Selected '8' from number dropdown
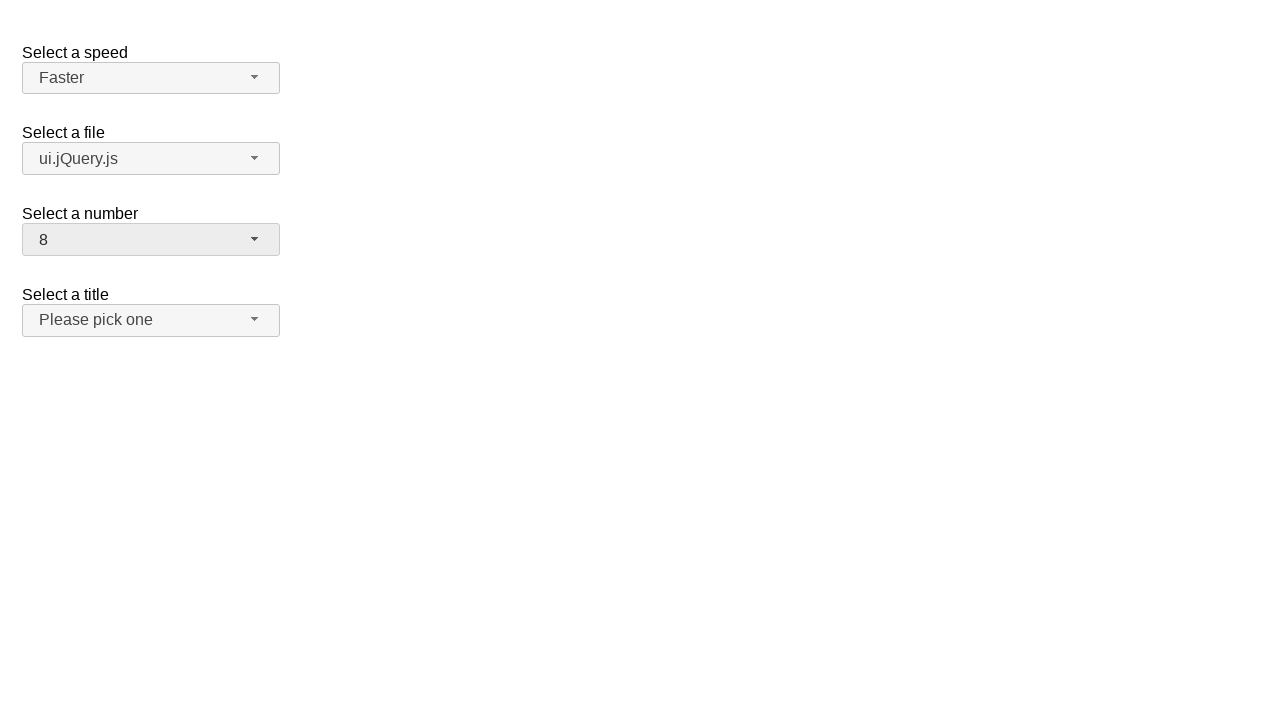

Clicked salutation dropdown button at (151, 320) on span#salutation-button
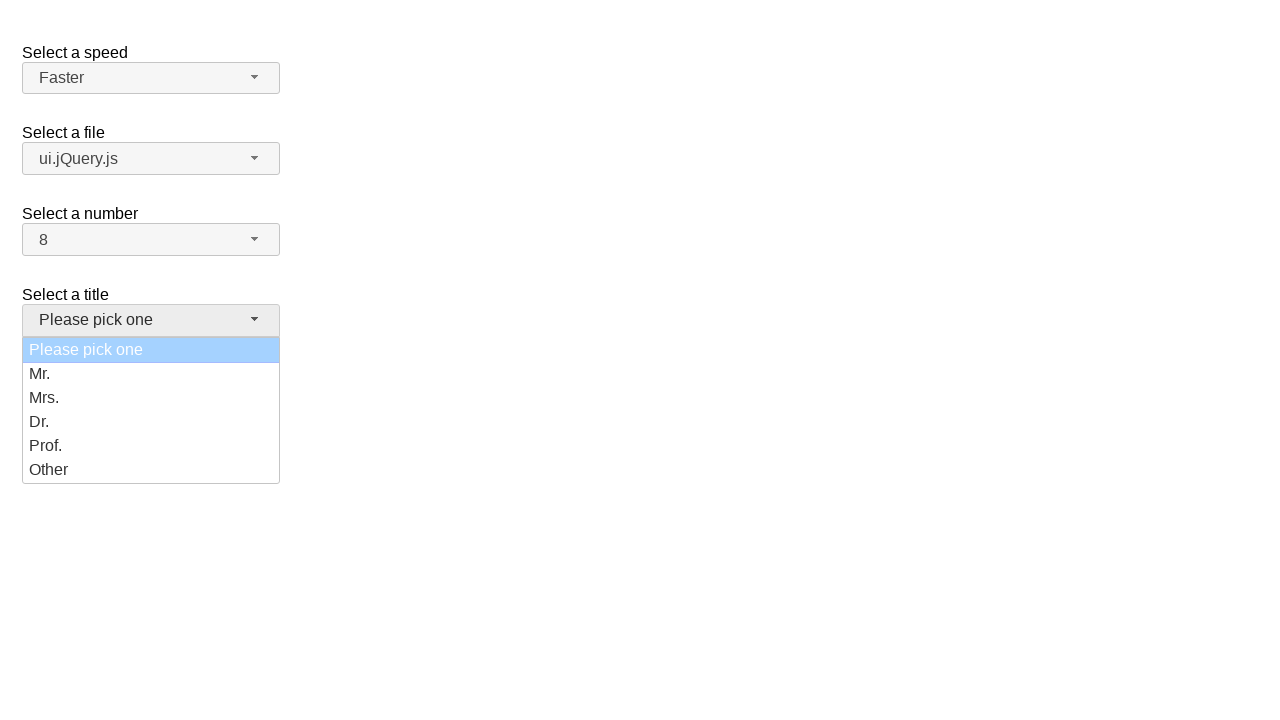

Salutation dropdown menu loaded
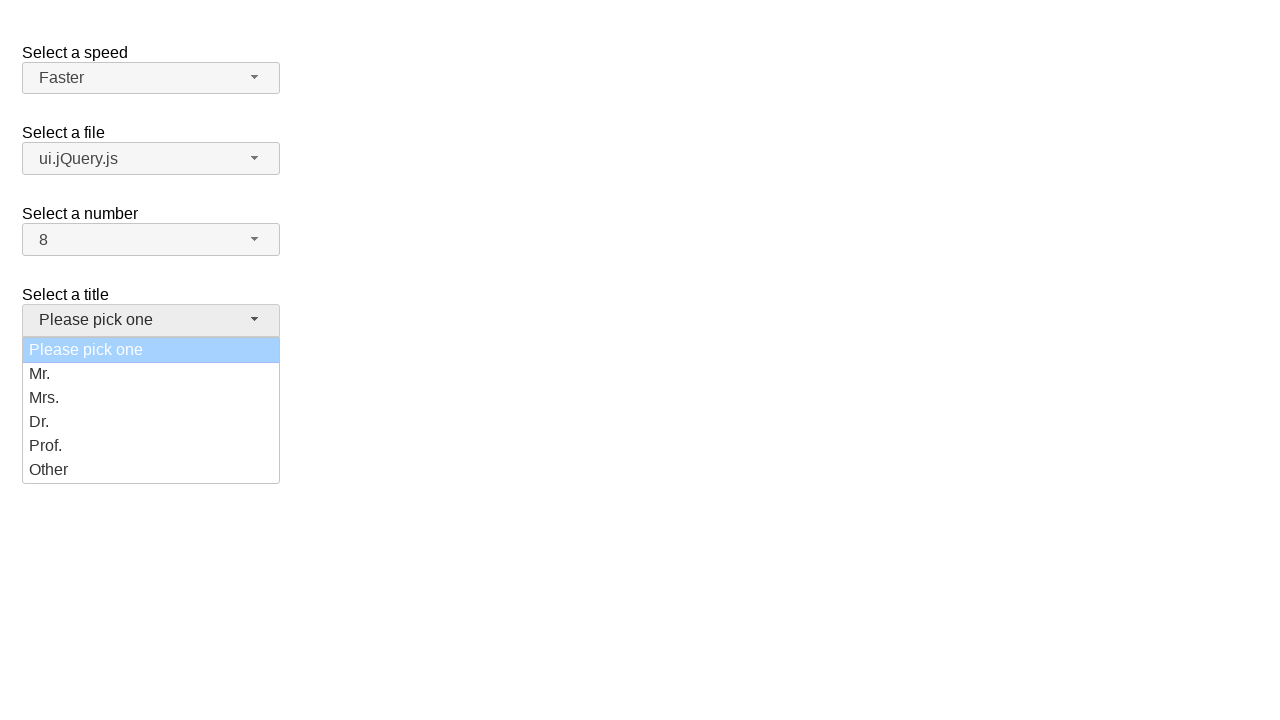

Retrieved all salutation dropdown options
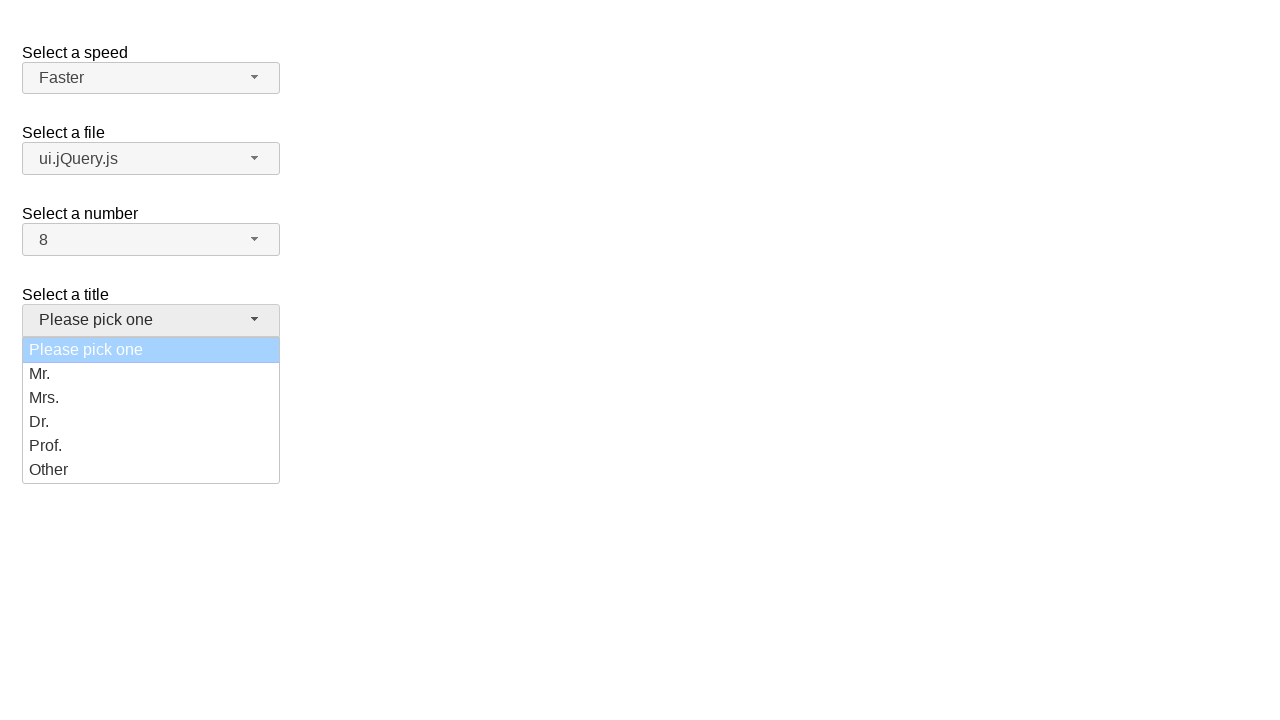

Selected 'Mrs.' from salutation dropdown
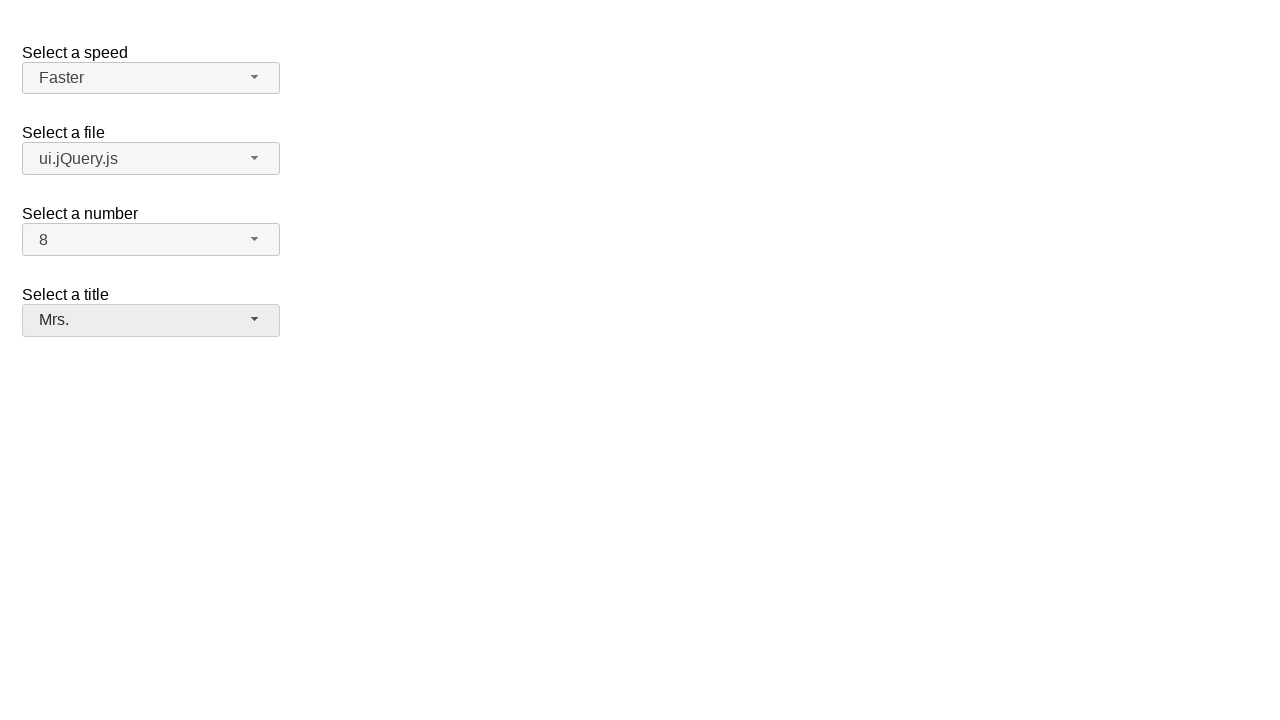

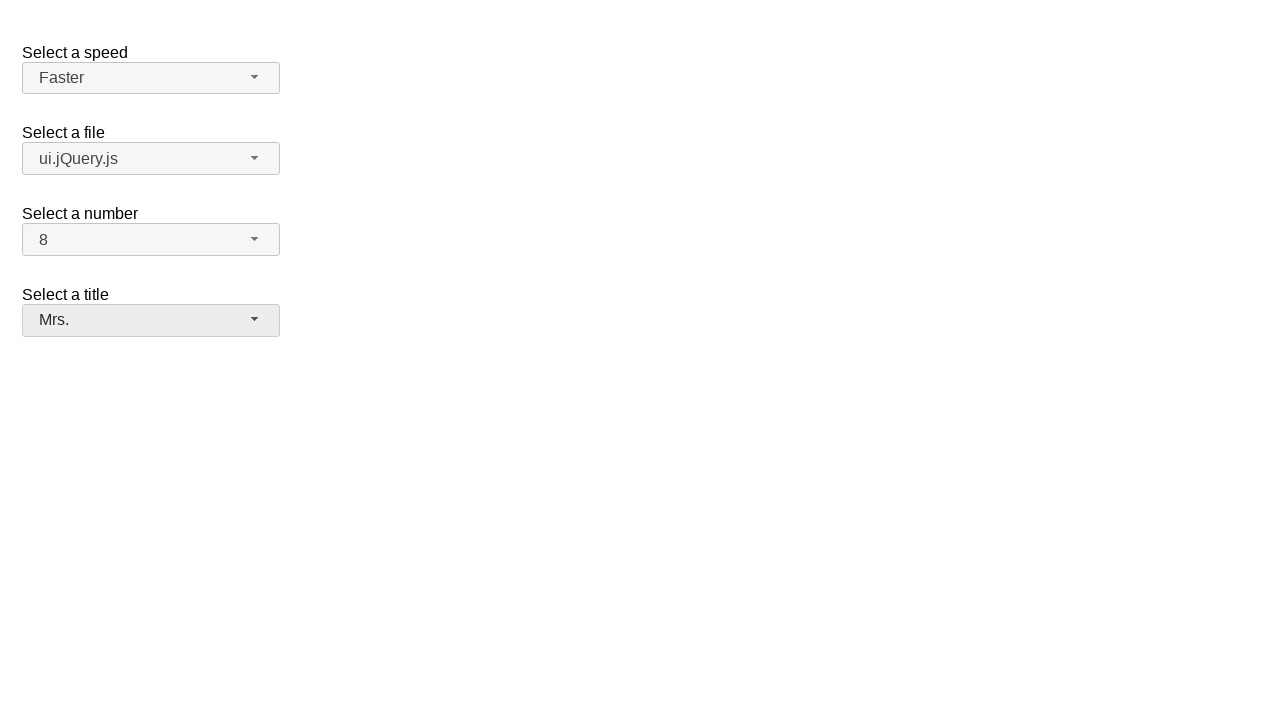